Tests keyboard actions on a text comparison tool by entering text, selecting all, copying, tabbing to the second text area, and pasting the content

Starting URL: https://text-compare.com/

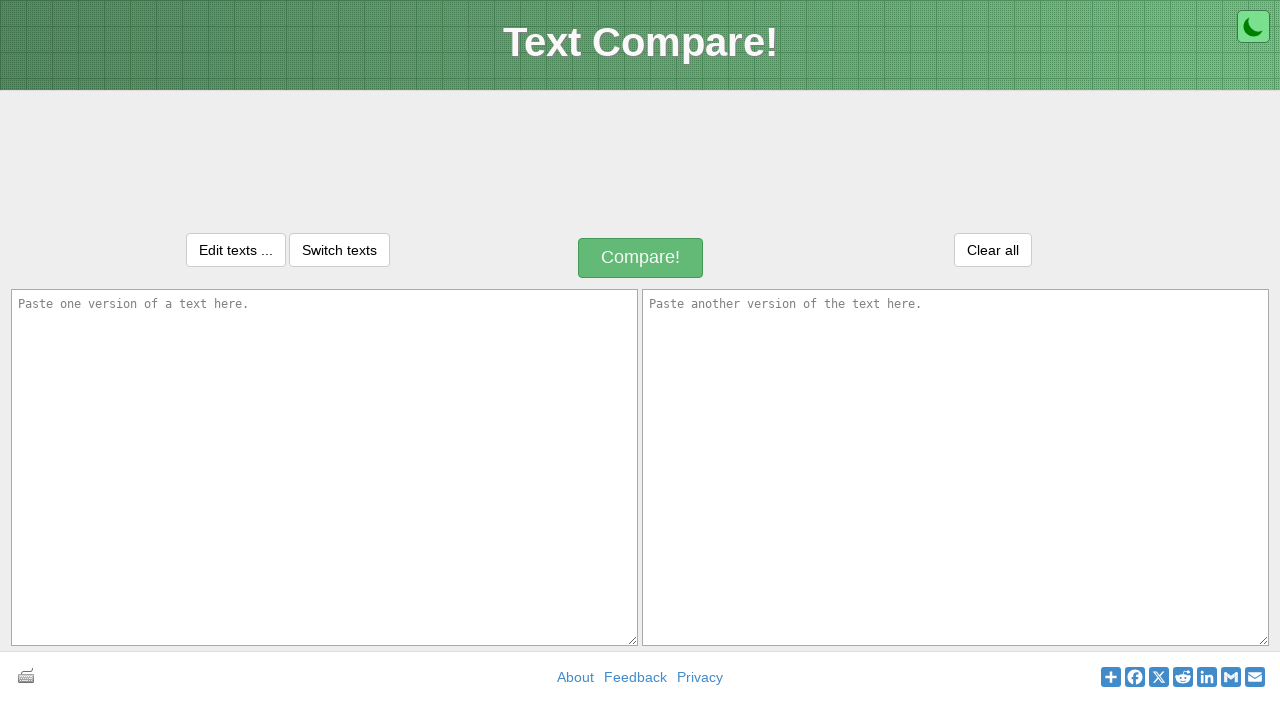

Entered 'sampletext2024' in the first text area on #inputText1
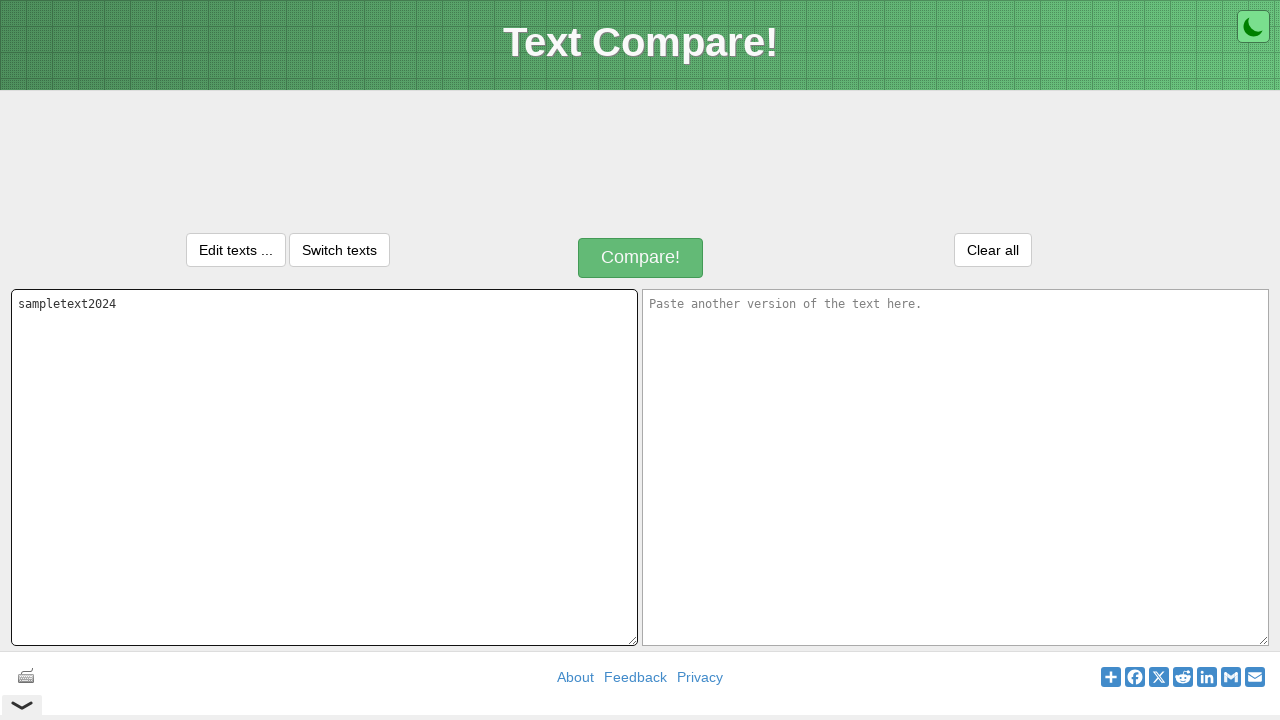

Selected all text in first text area using Ctrl+A
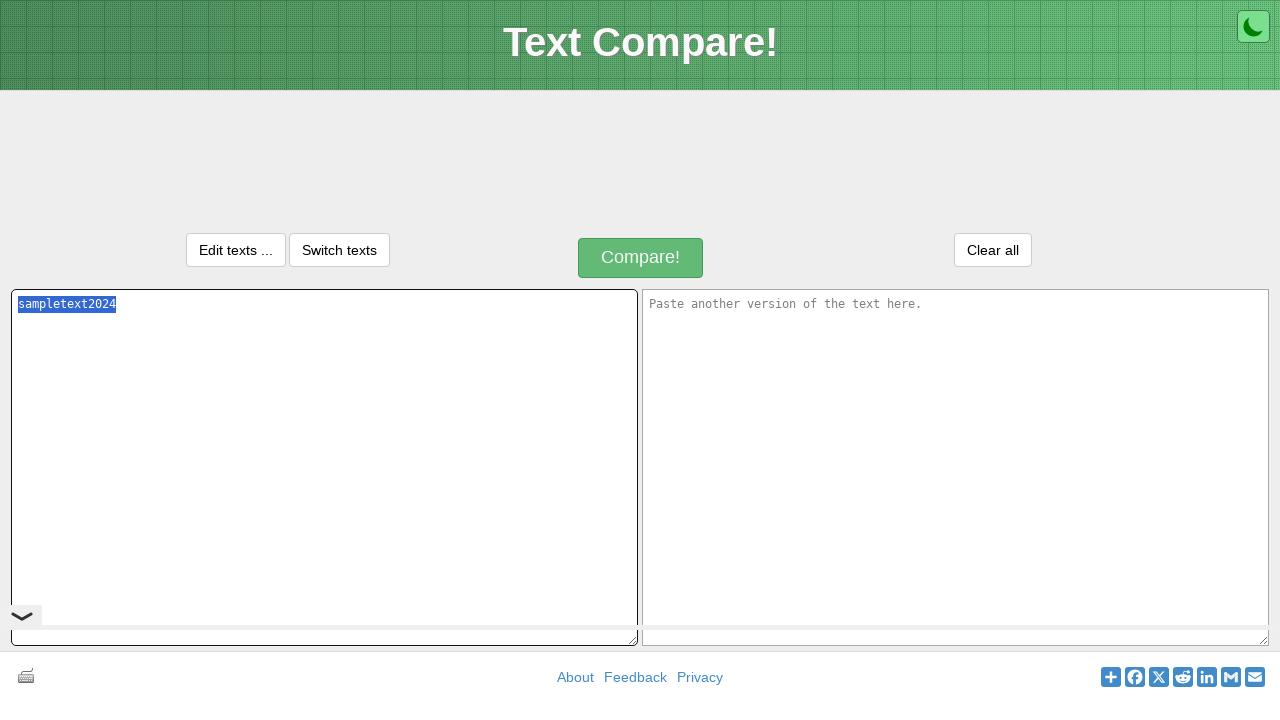

Copied selected text using Ctrl+C
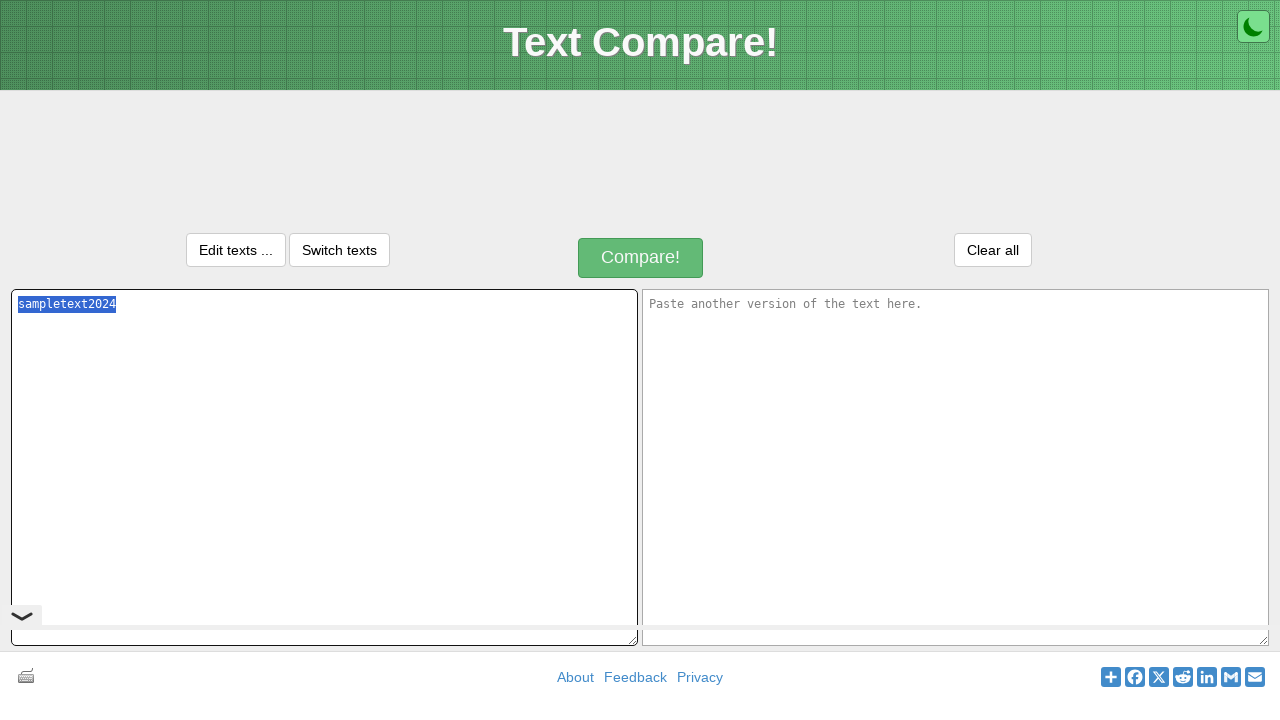

Tabbed to the second text area
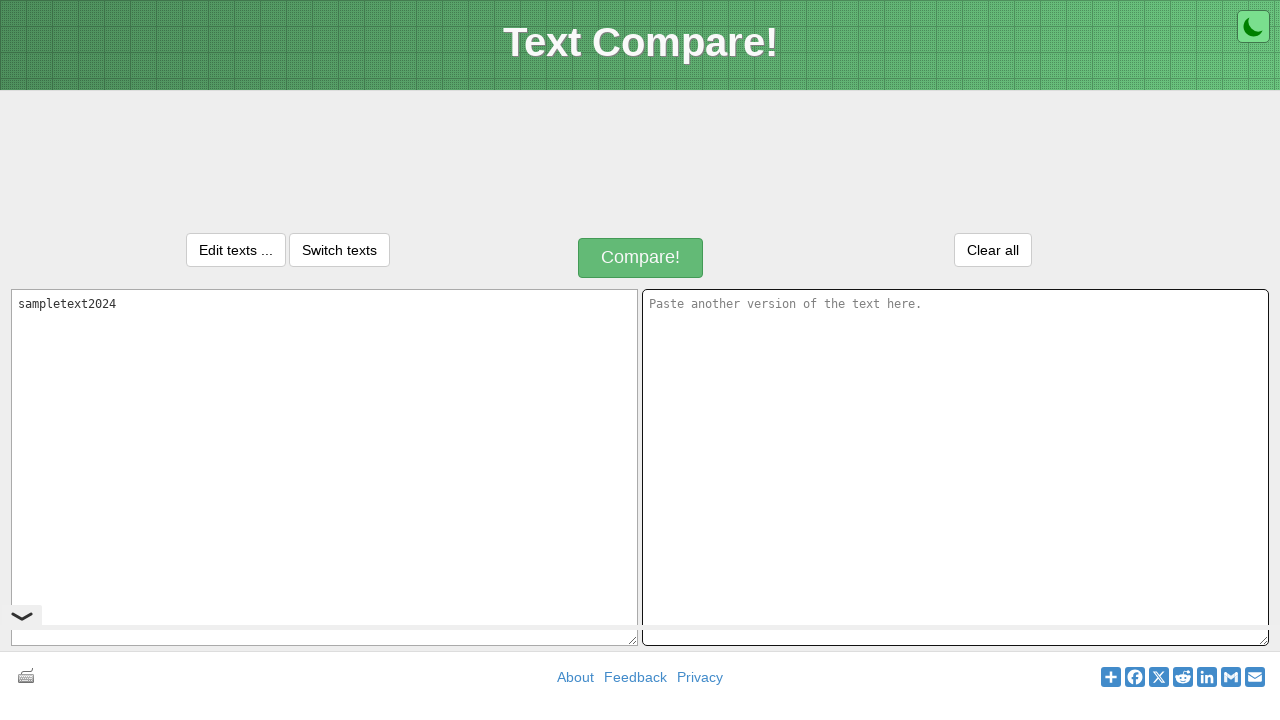

Pasted copied text into second text area using Ctrl+V
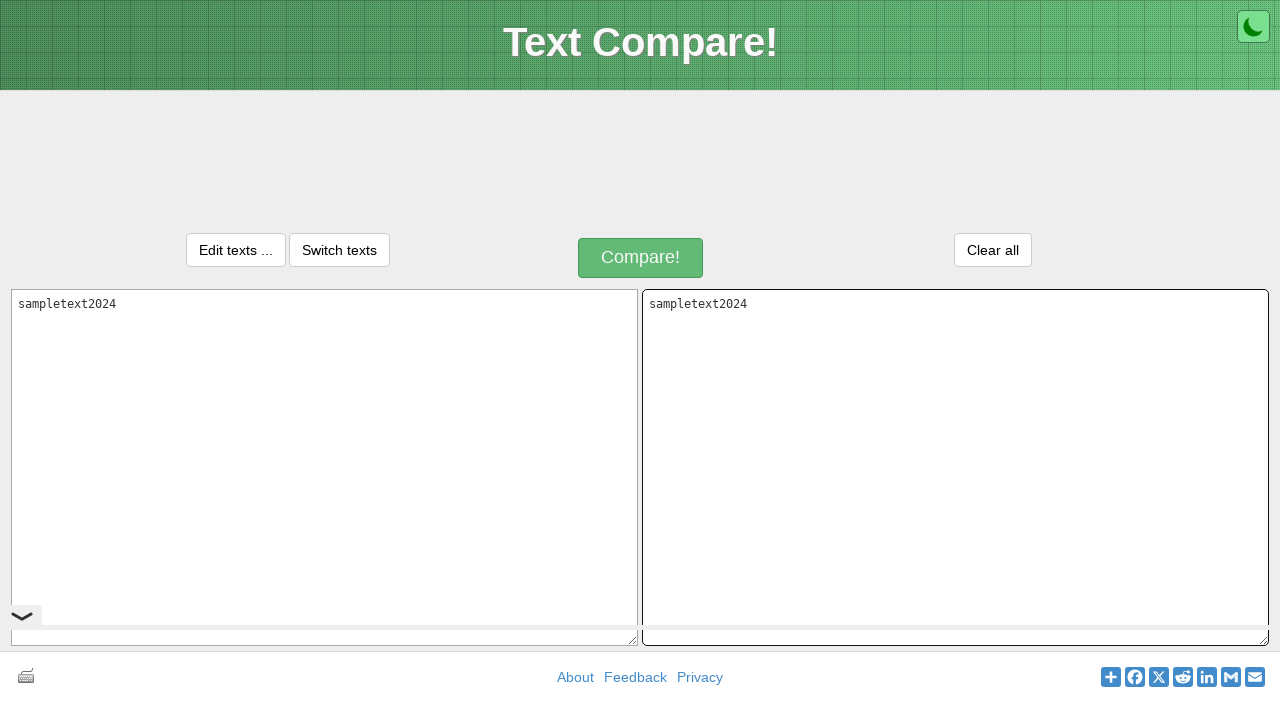

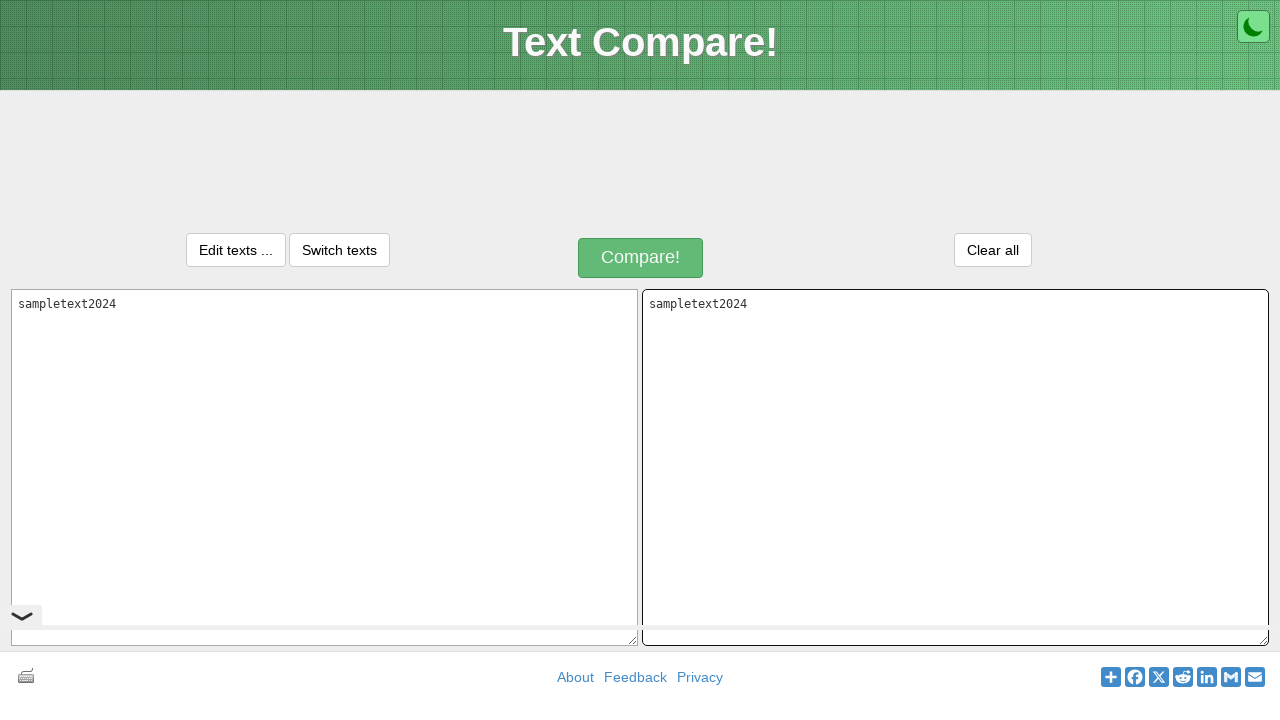